Navigates to a CSDN blog page and verifies that article links are present on the page

Starting URL: https://blog.csdn.net/lzw_java?type=blog

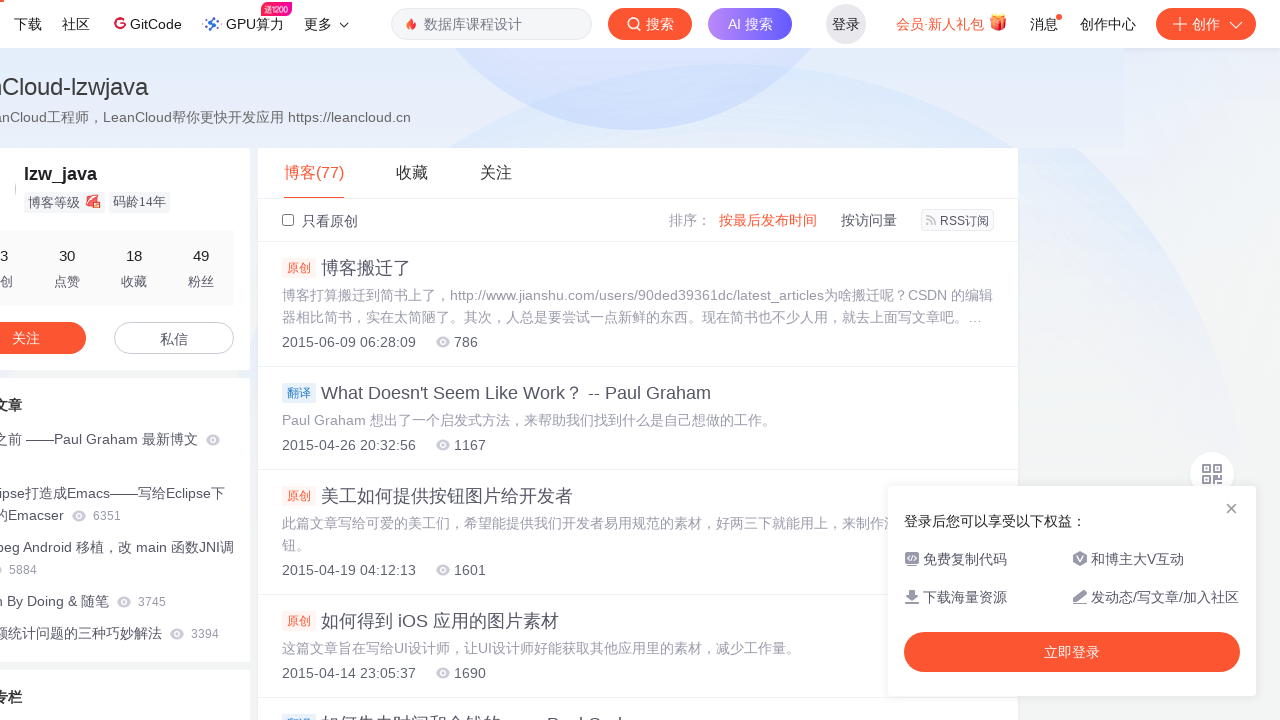

Navigated to CSDN blog page
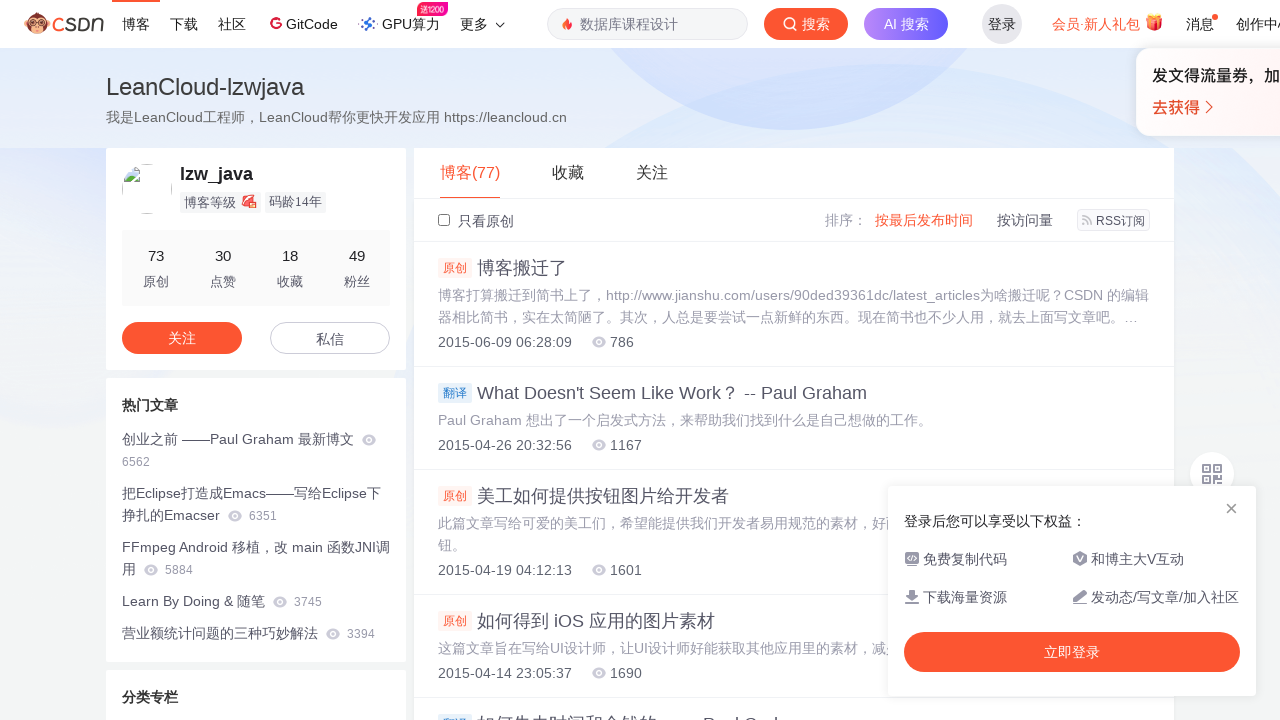

Waited for page to load and article links to appear
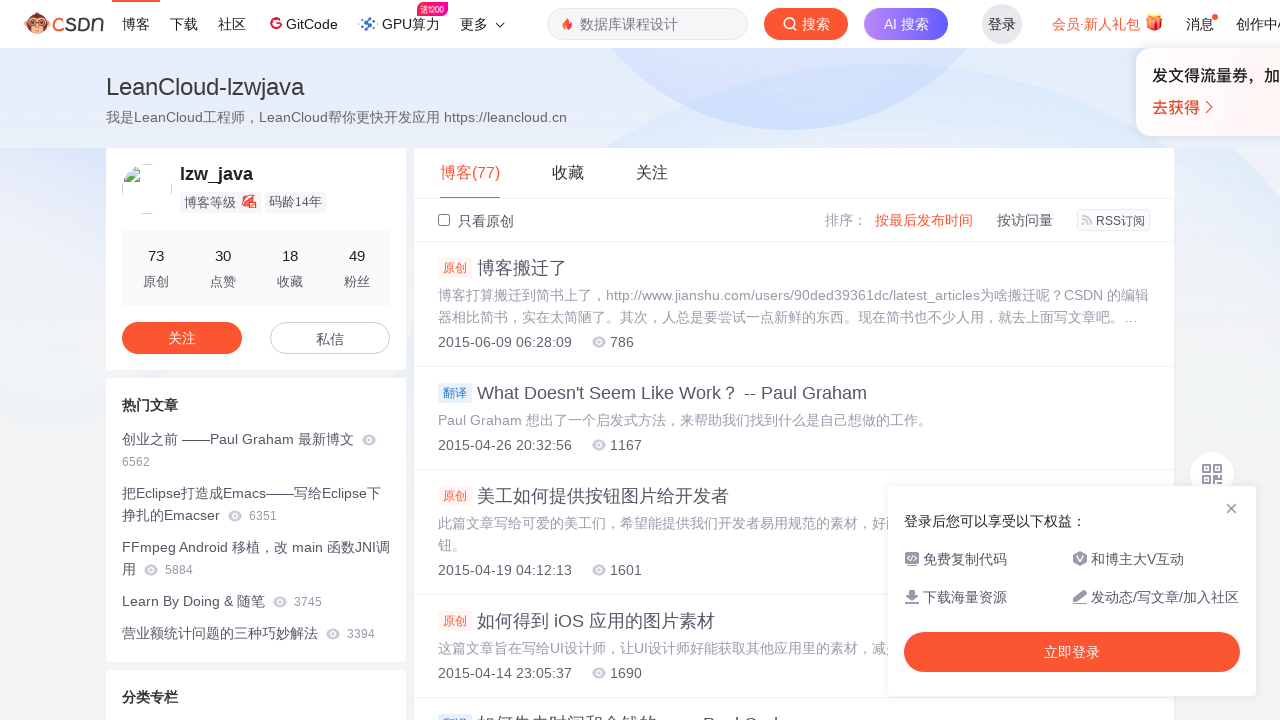

Verified that CSDN blog article links are present on the page
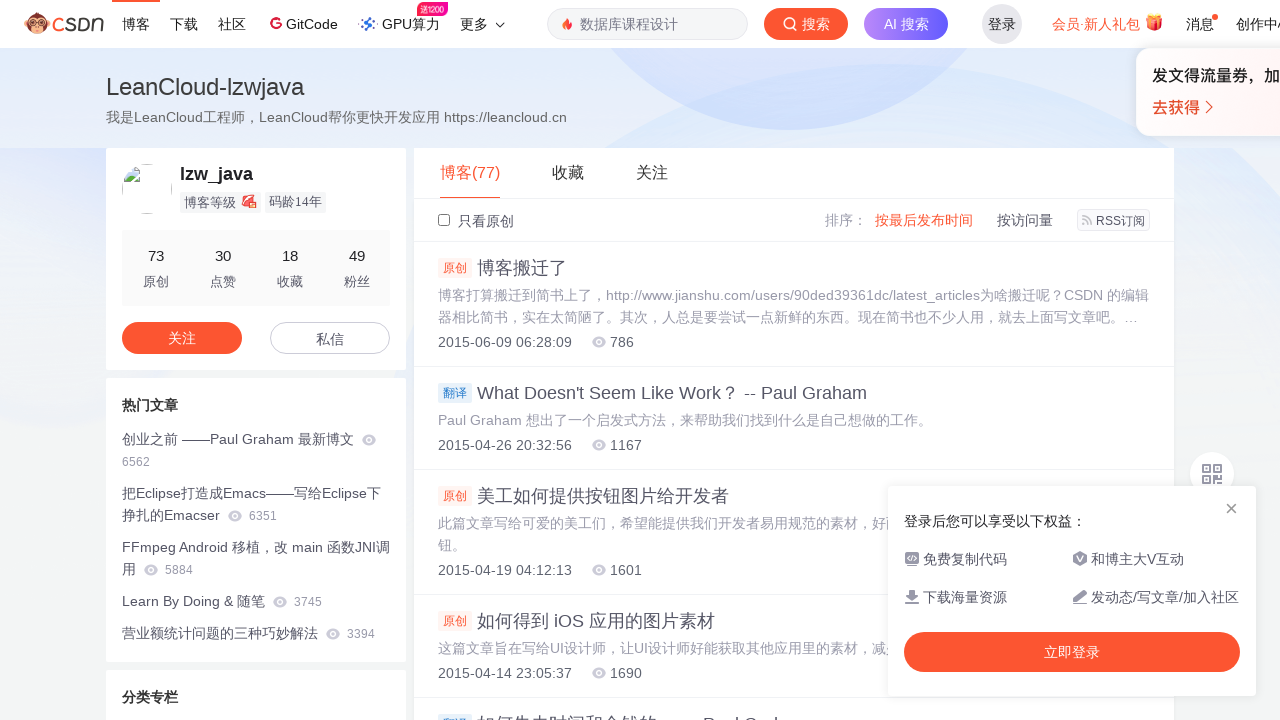

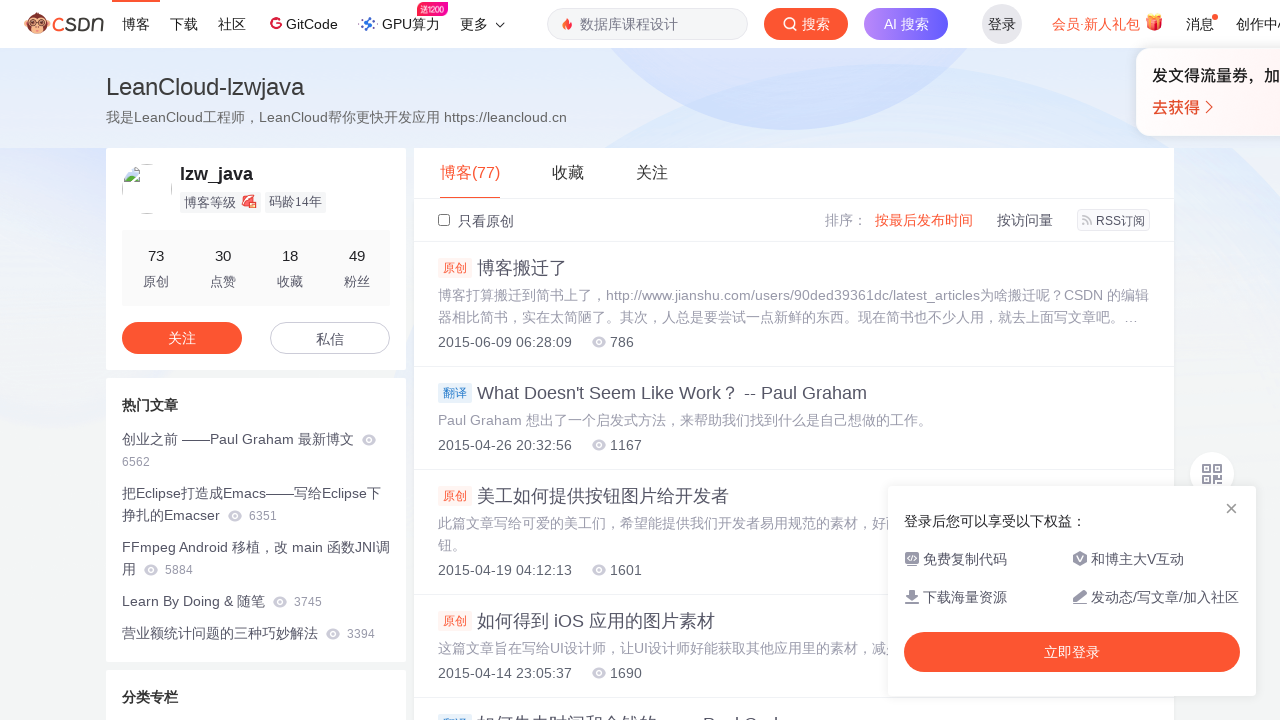